Tests that the todo counter displays the correct number of items

Starting URL: https://demo.playwright.dev/todomvc

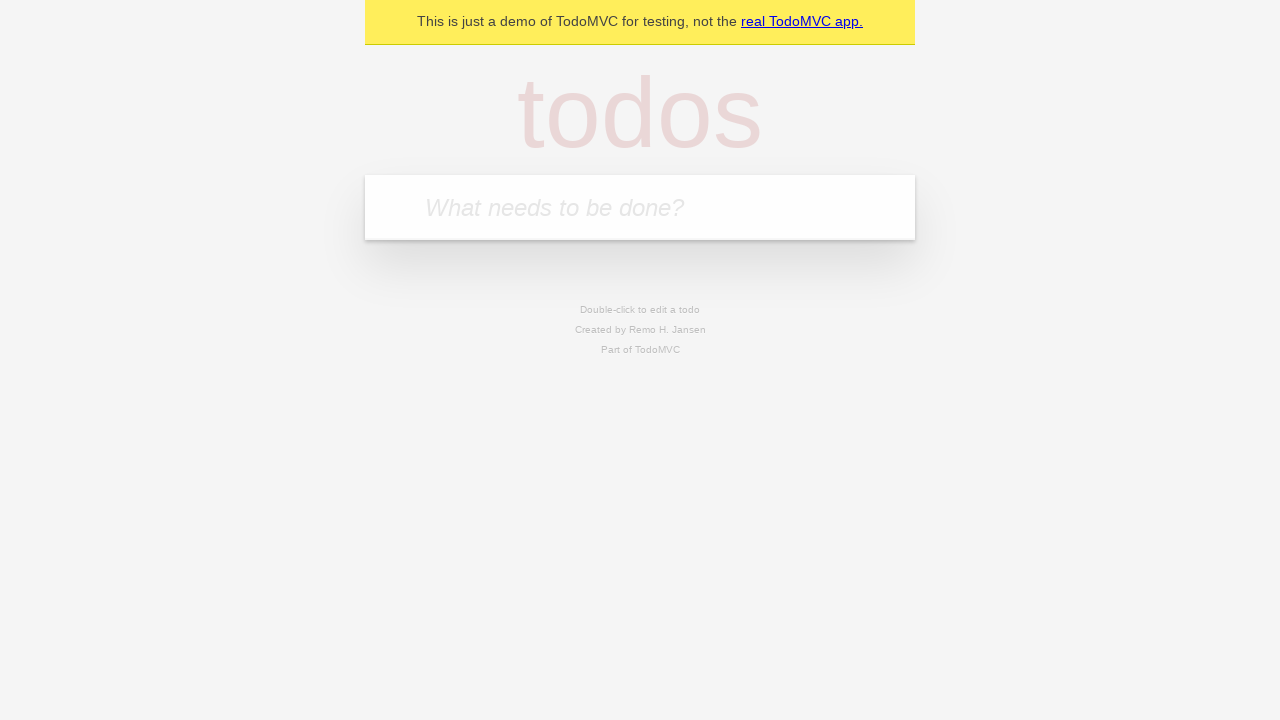

Filled todo input with 'buy some cheese' on internal:attr=[placeholder="What needs to be done?"i]
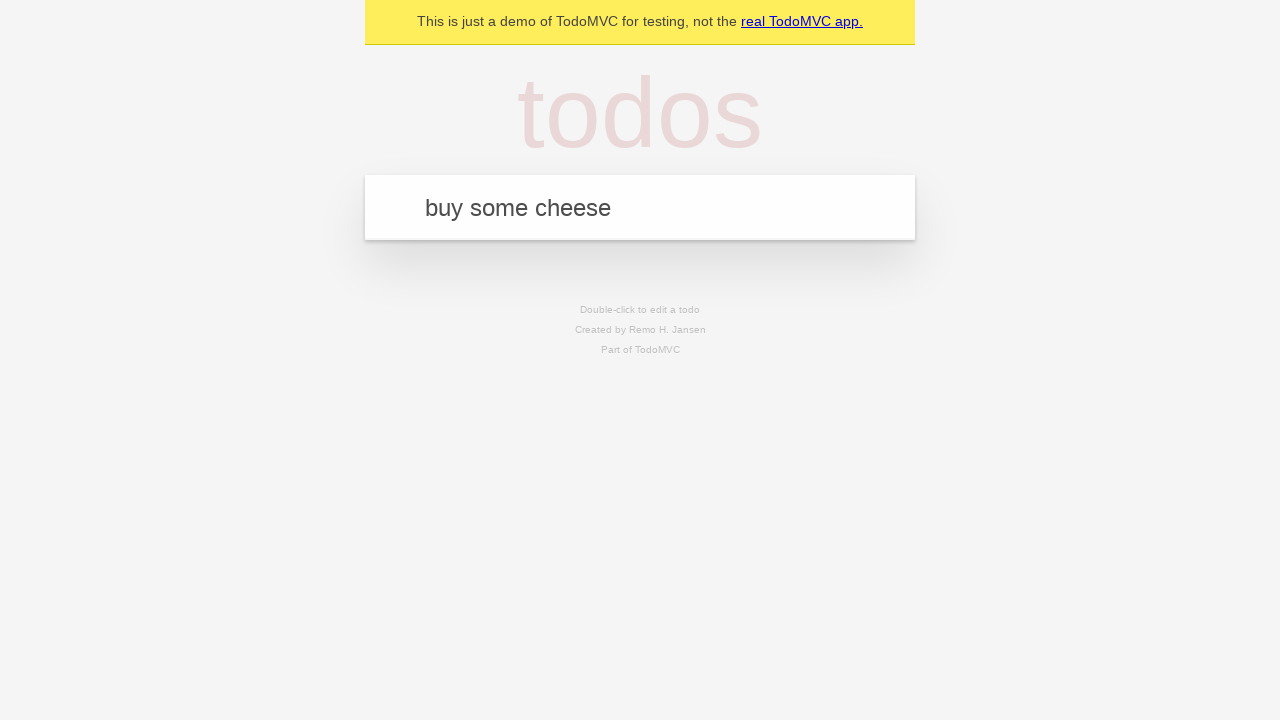

Pressed Enter to create first todo item on internal:attr=[placeholder="What needs to be done?"i]
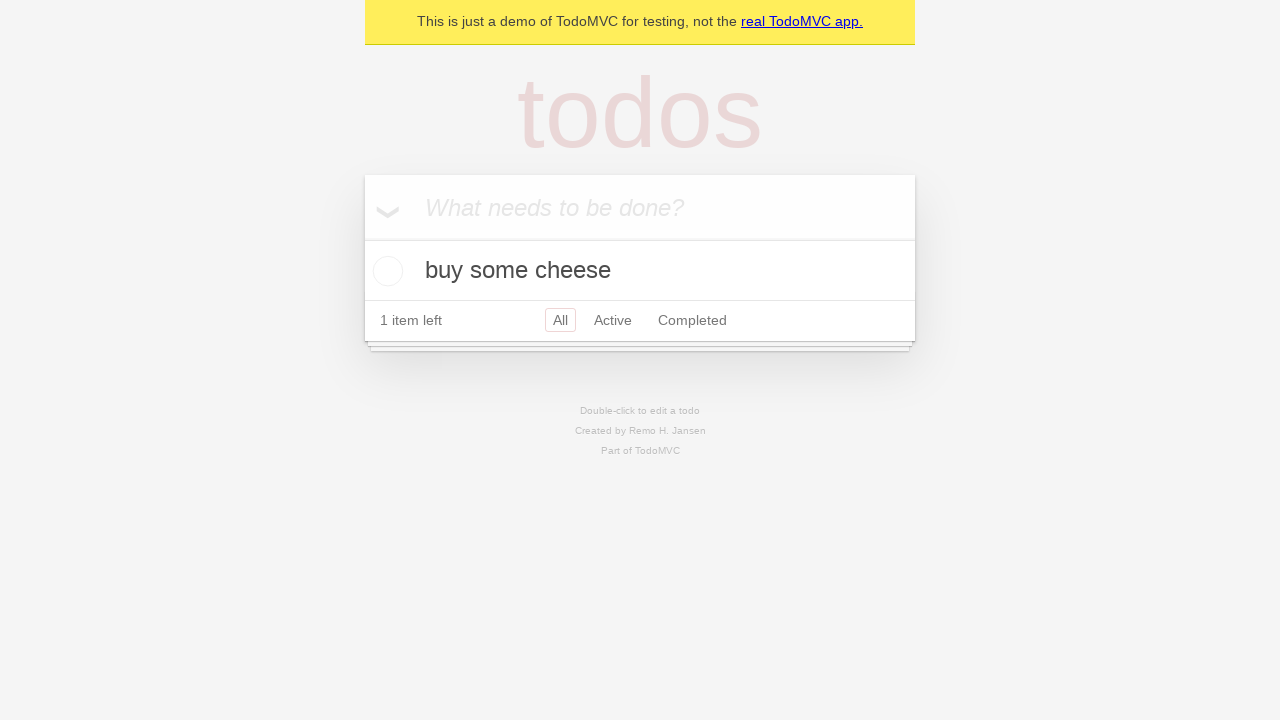

Todo counter element loaded
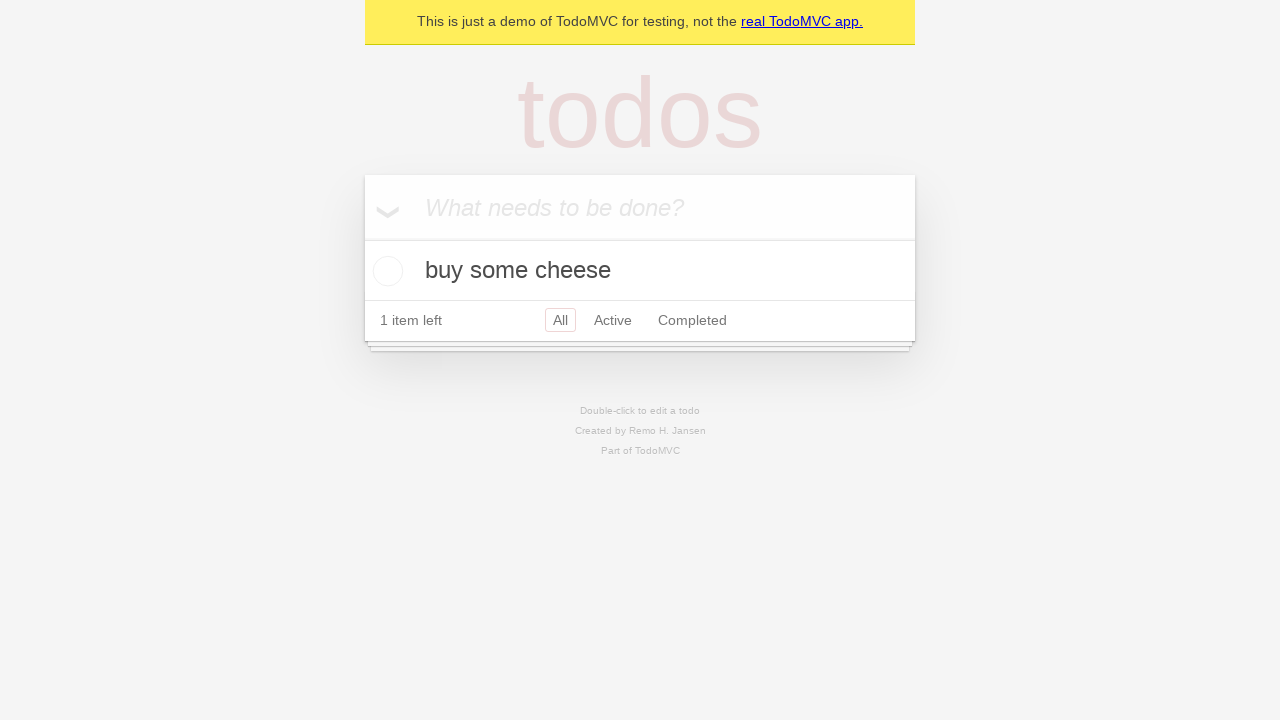

Filled todo input with 'feed the cat' on internal:attr=[placeholder="What needs to be done?"i]
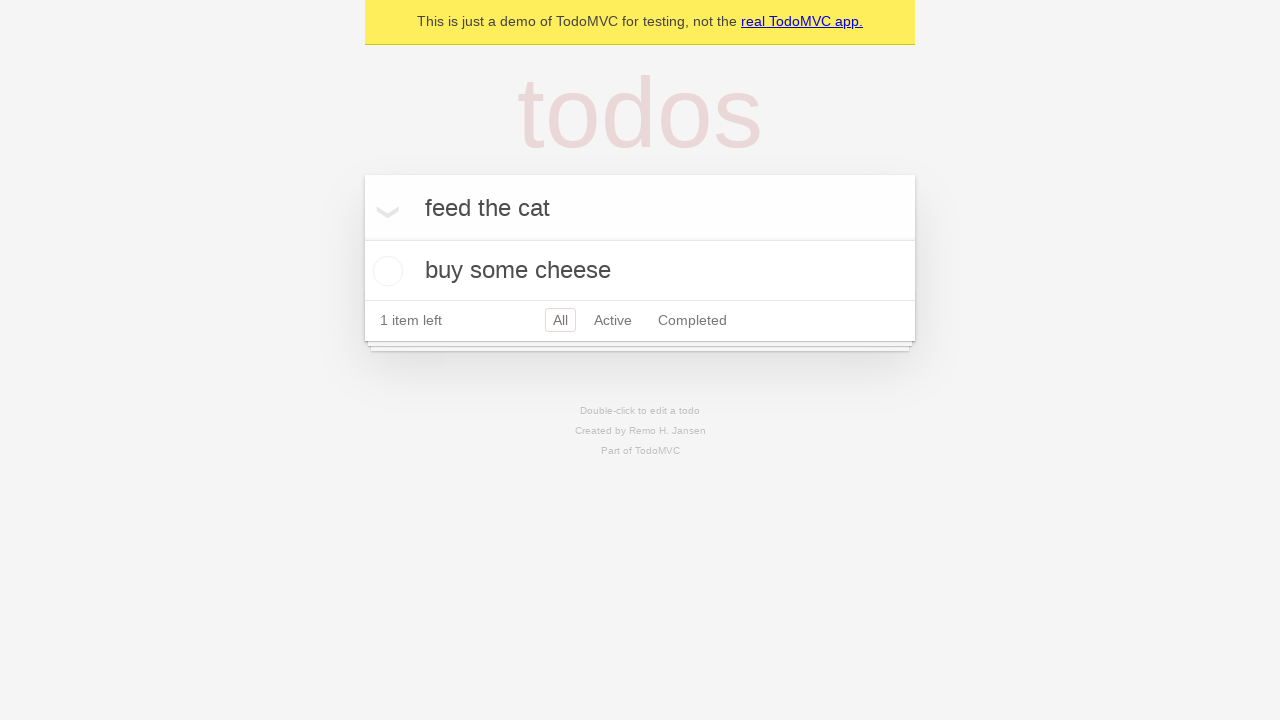

Pressed Enter to create second todo item on internal:attr=[placeholder="What needs to be done?"i]
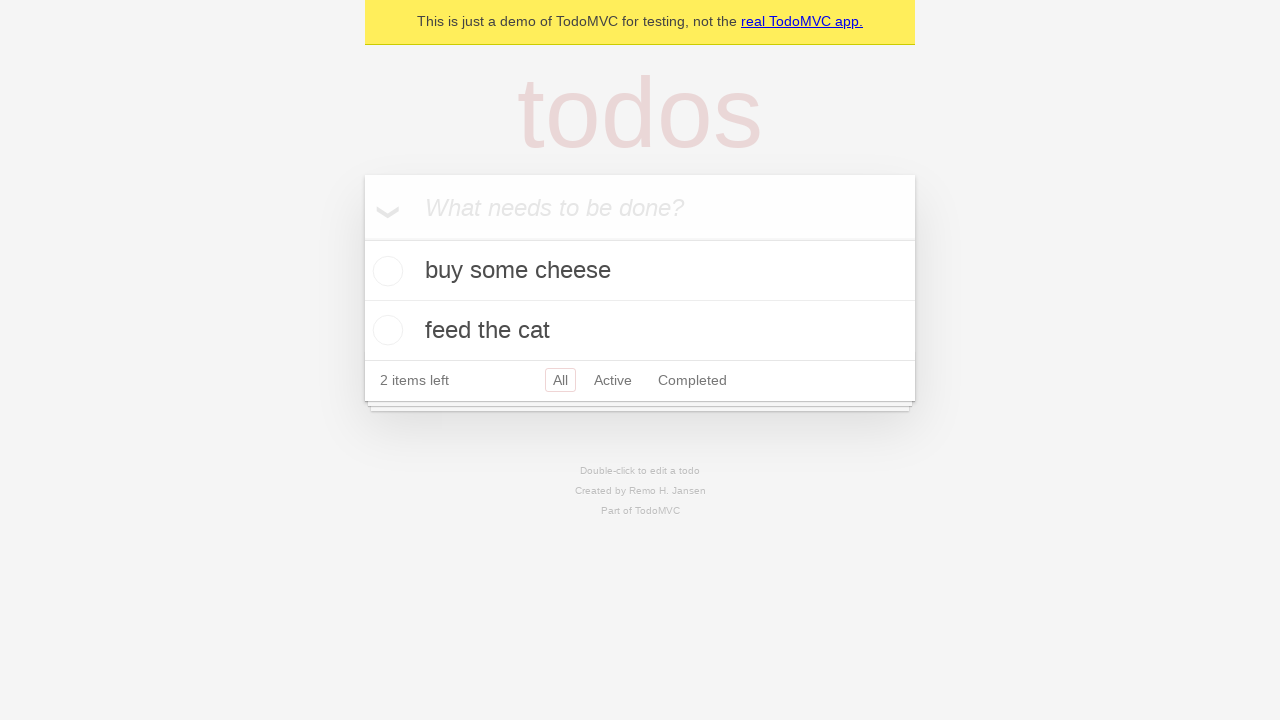

Todo counter updated to display 2 items
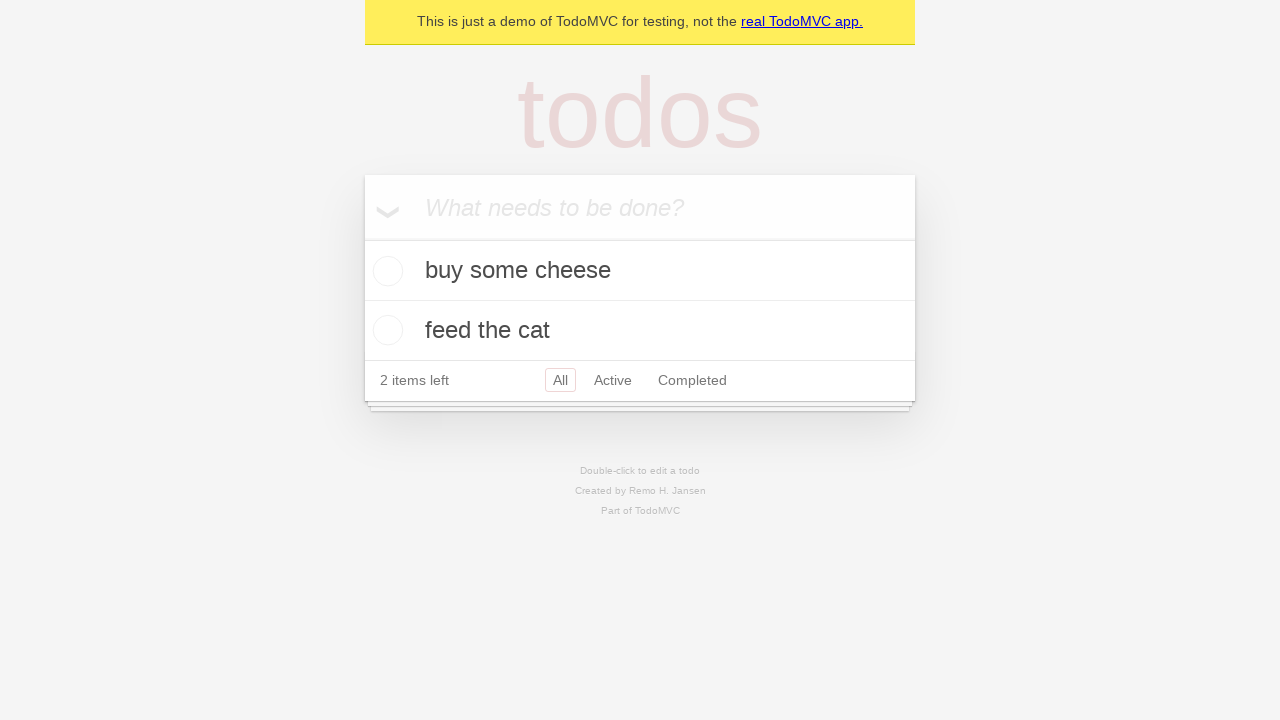

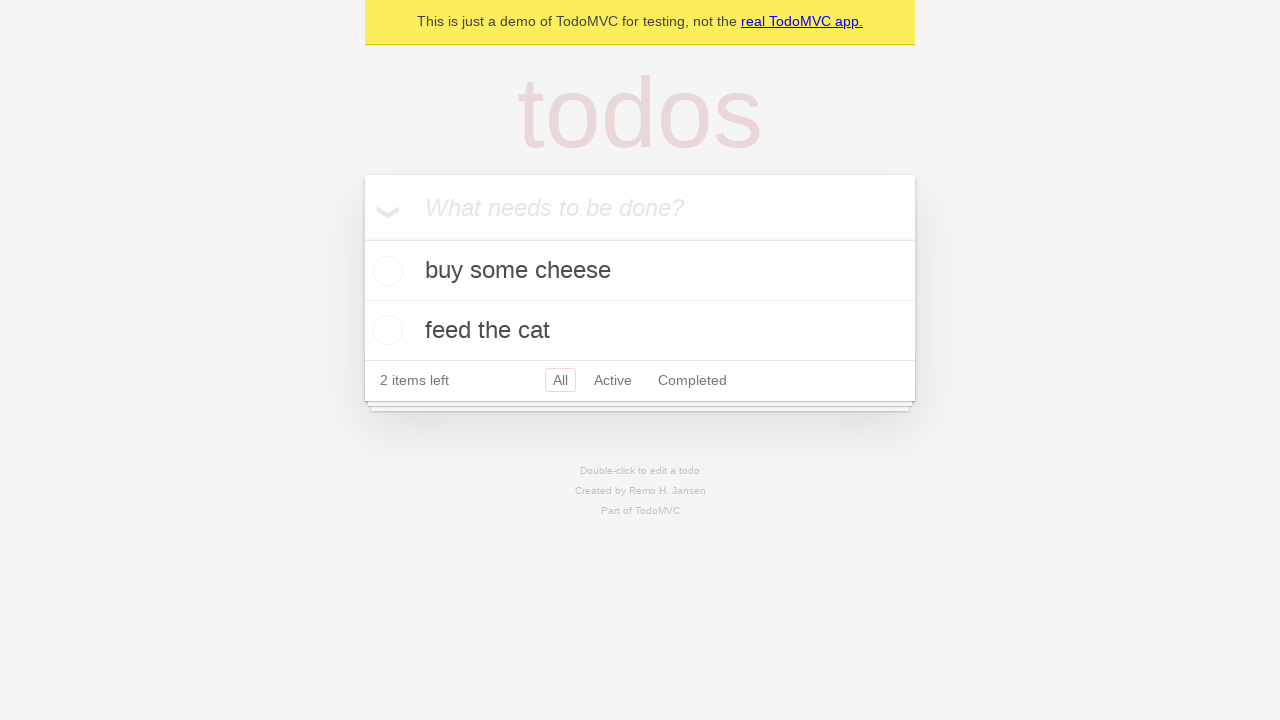